Tests calculator addition: adds -1 and -9.99 with integer-only mode enabled and verifies result is -10

Starting URL: https://testsheepnz.github.io/BasicCalculator.html#main-body

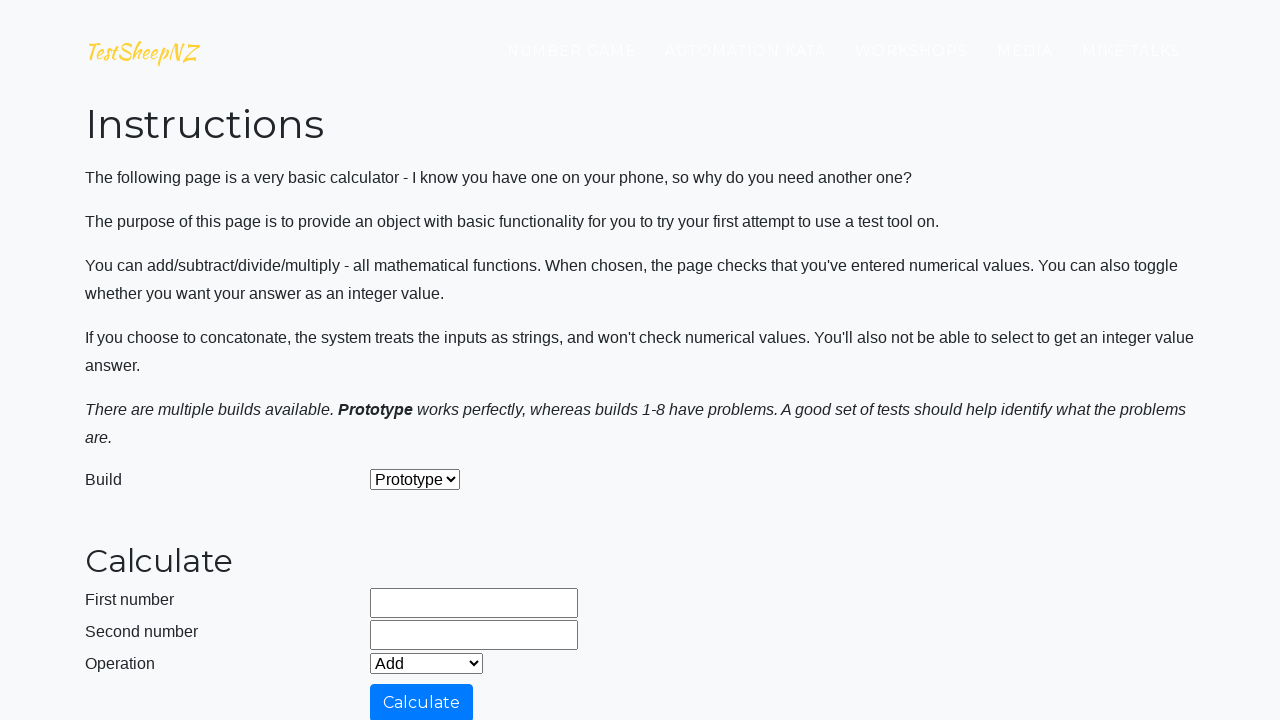

Cleared first number field on #number1Field
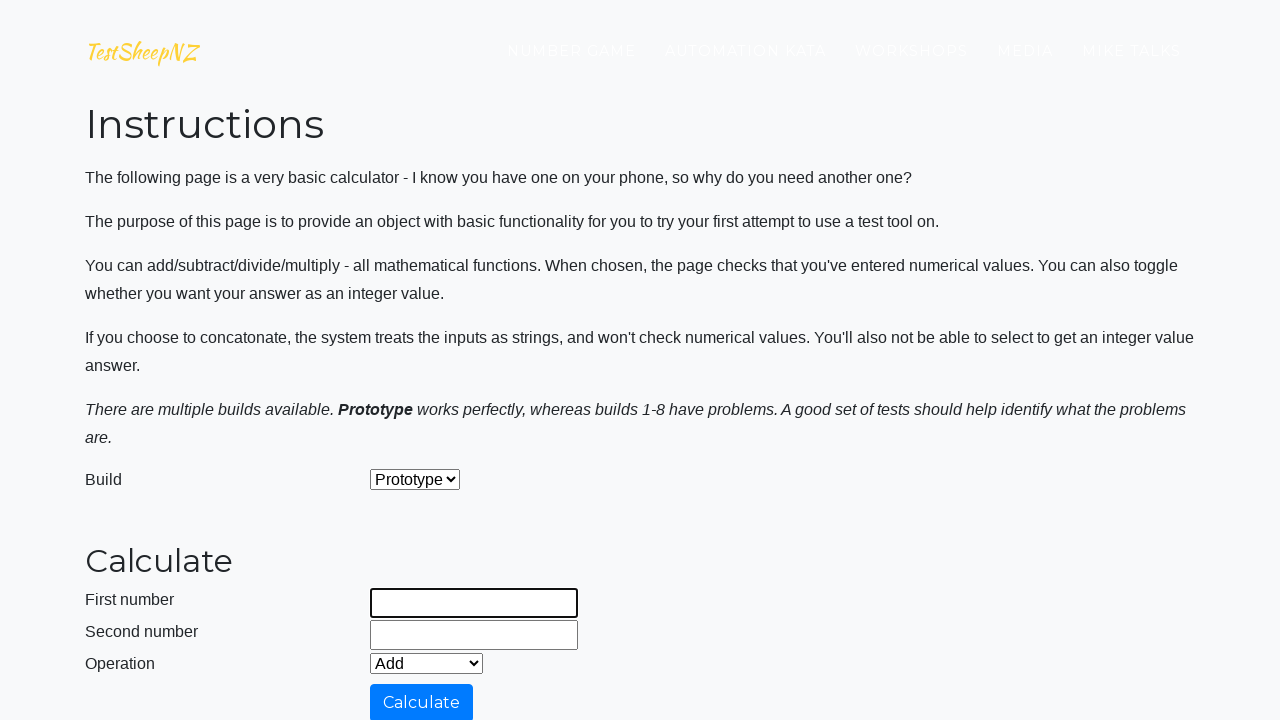

Entered -1 in first number field on #number1Field
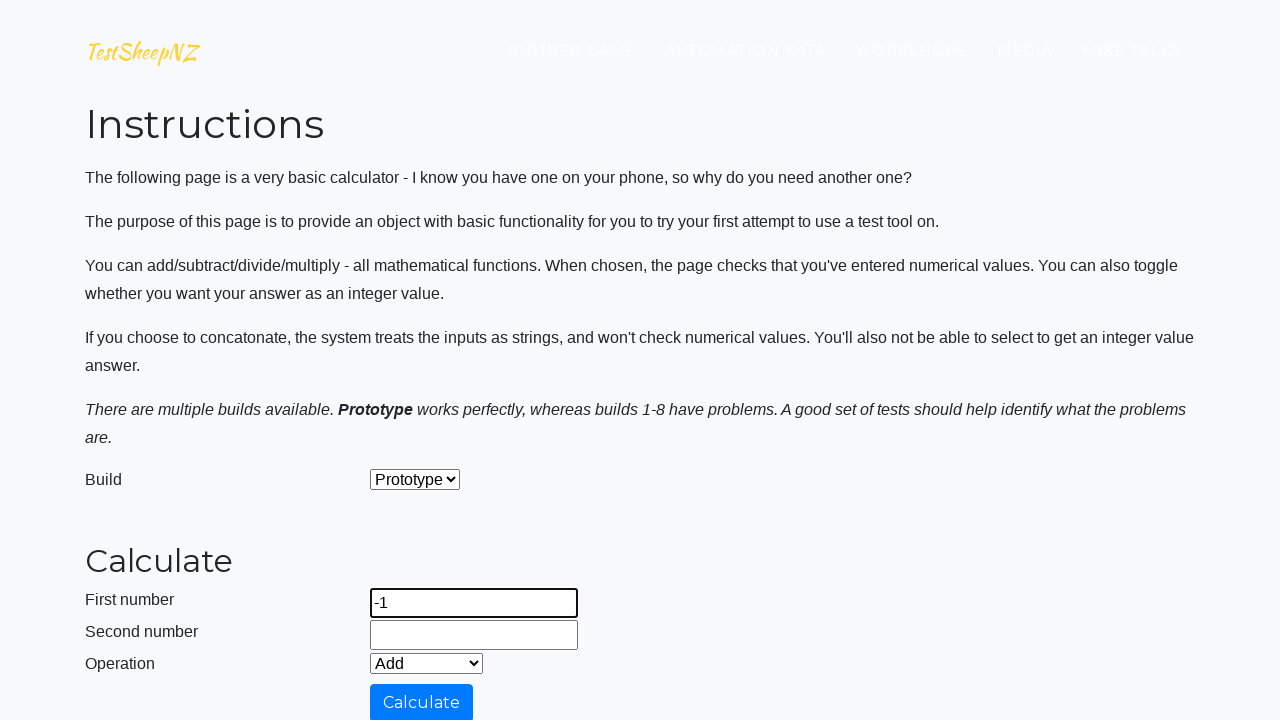

Cleared second number field on #number2Field
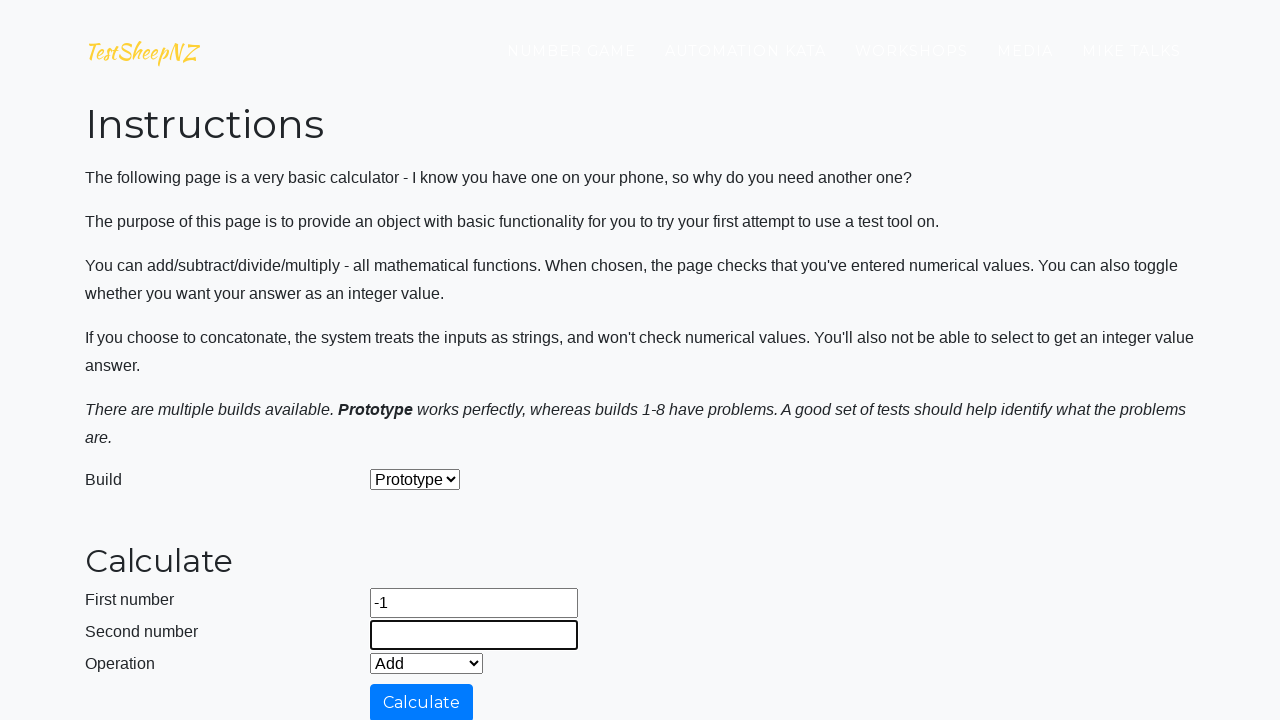

Entered -9.99 in second number field on #number2Field
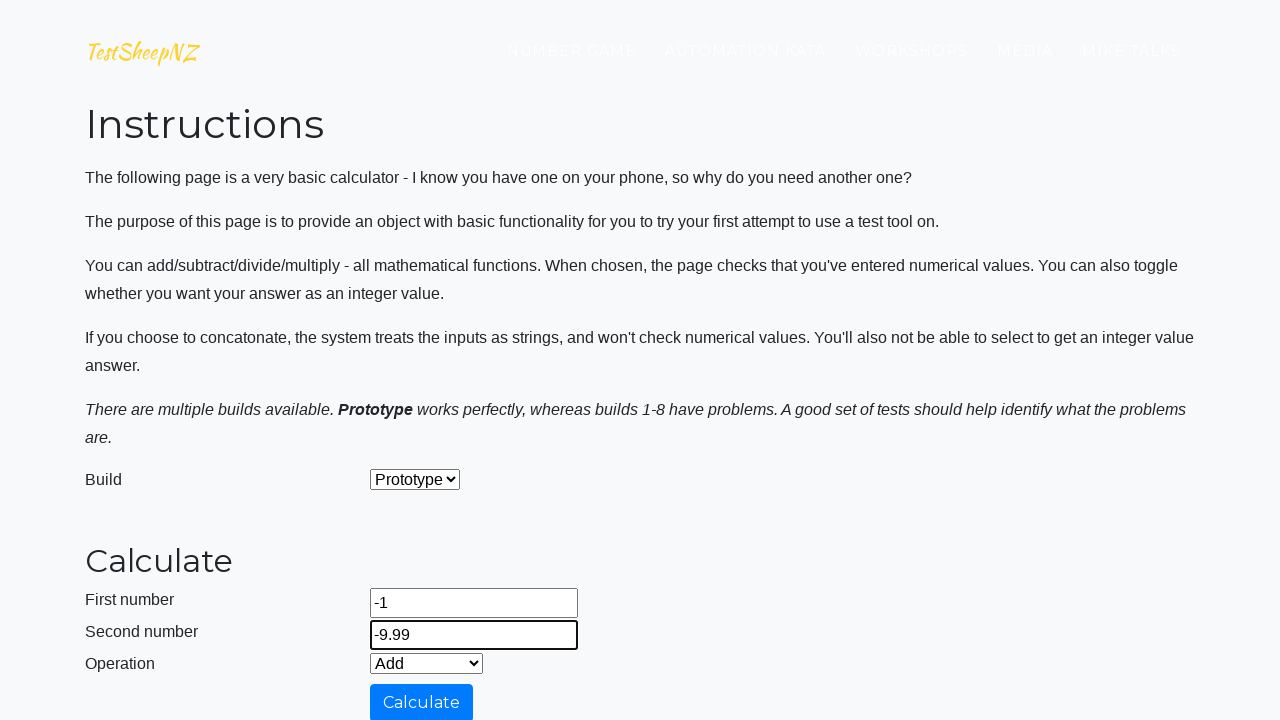

Enabled integer-only mode by clicking integerSelect checkbox at (376, 428) on #integerSelect
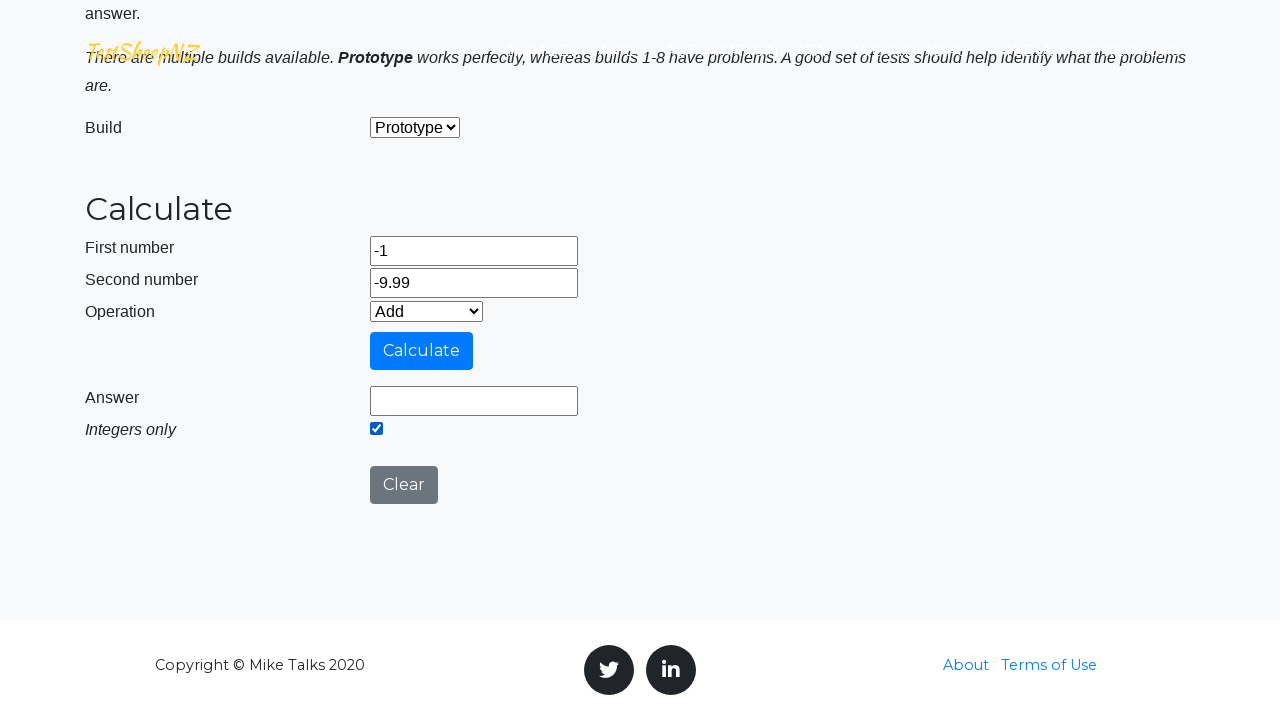

Clicked calculate button at (422, 351) on #calculateButton
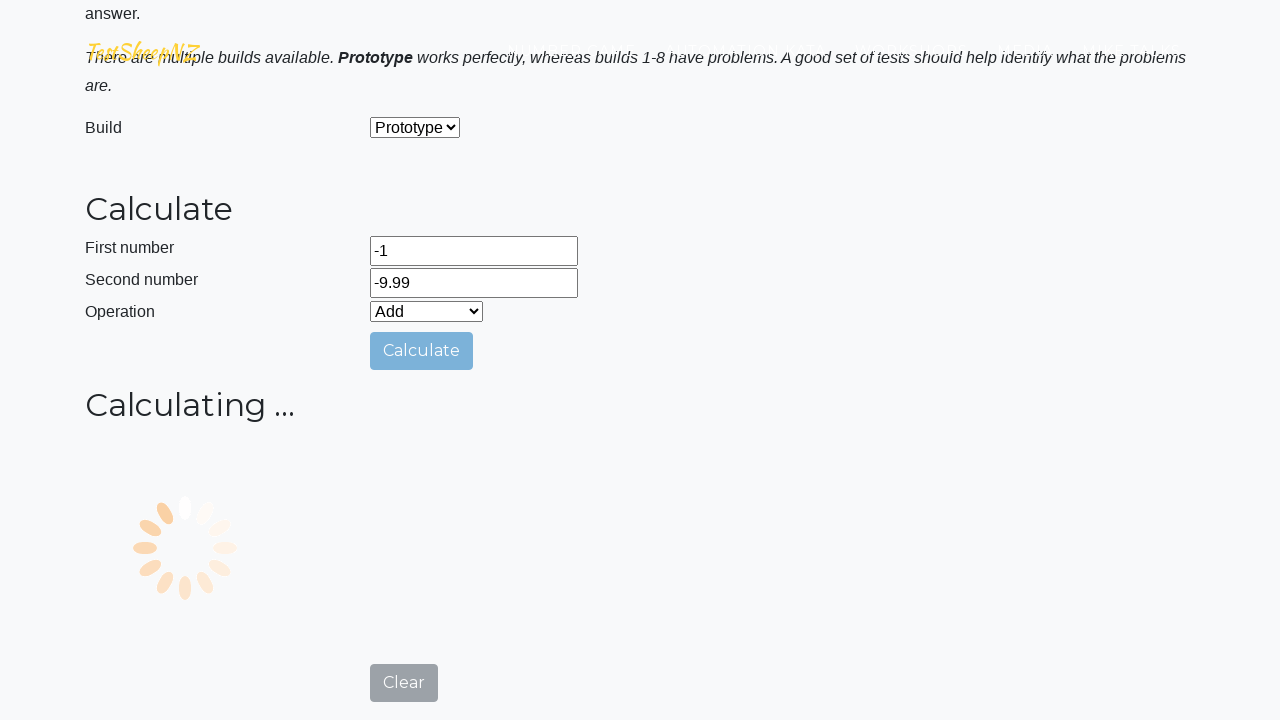

Result field loaded successfully
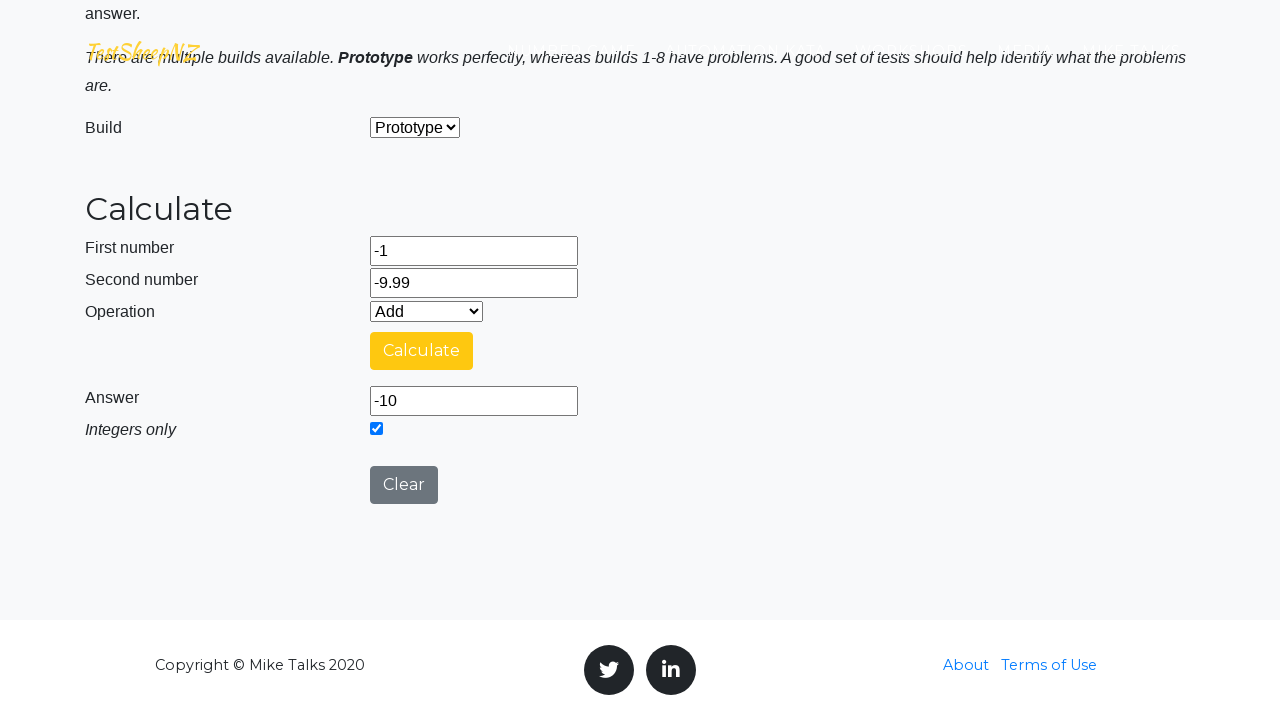

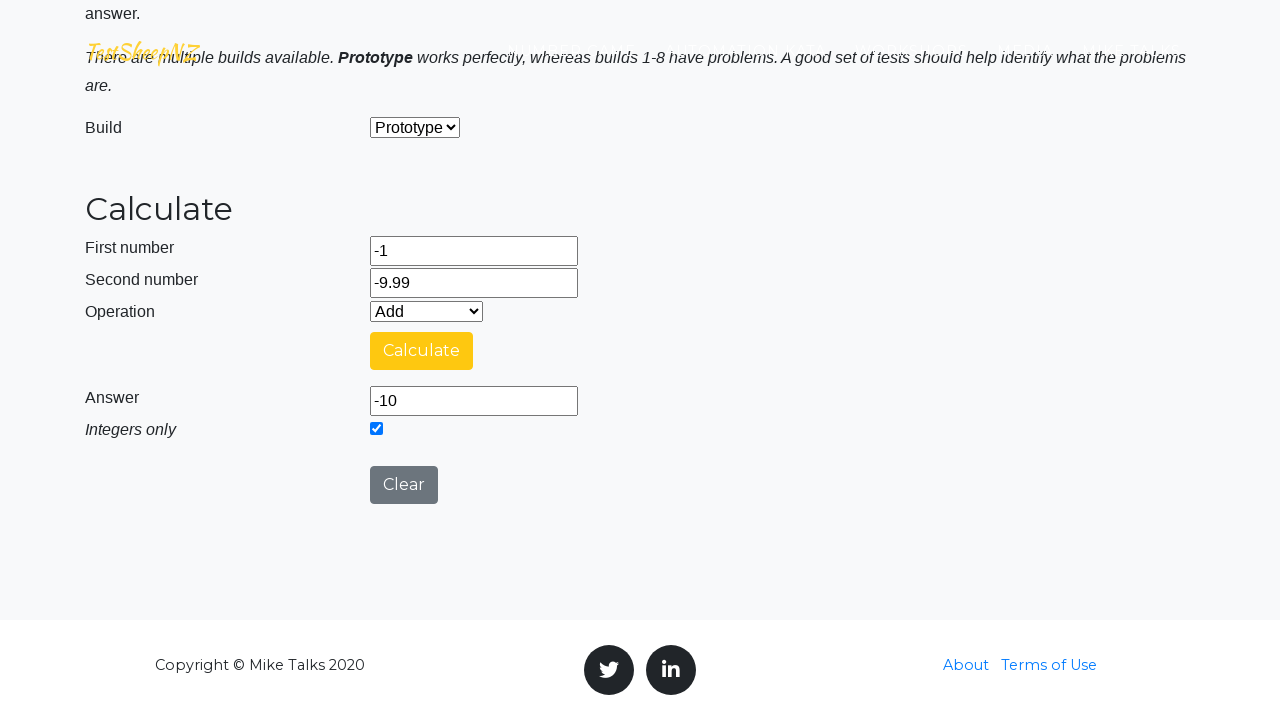